Tests drag and drop functionality by dragging an element from source to target location within an iframe

Starting URL: https://jqueryui.com/droppable/

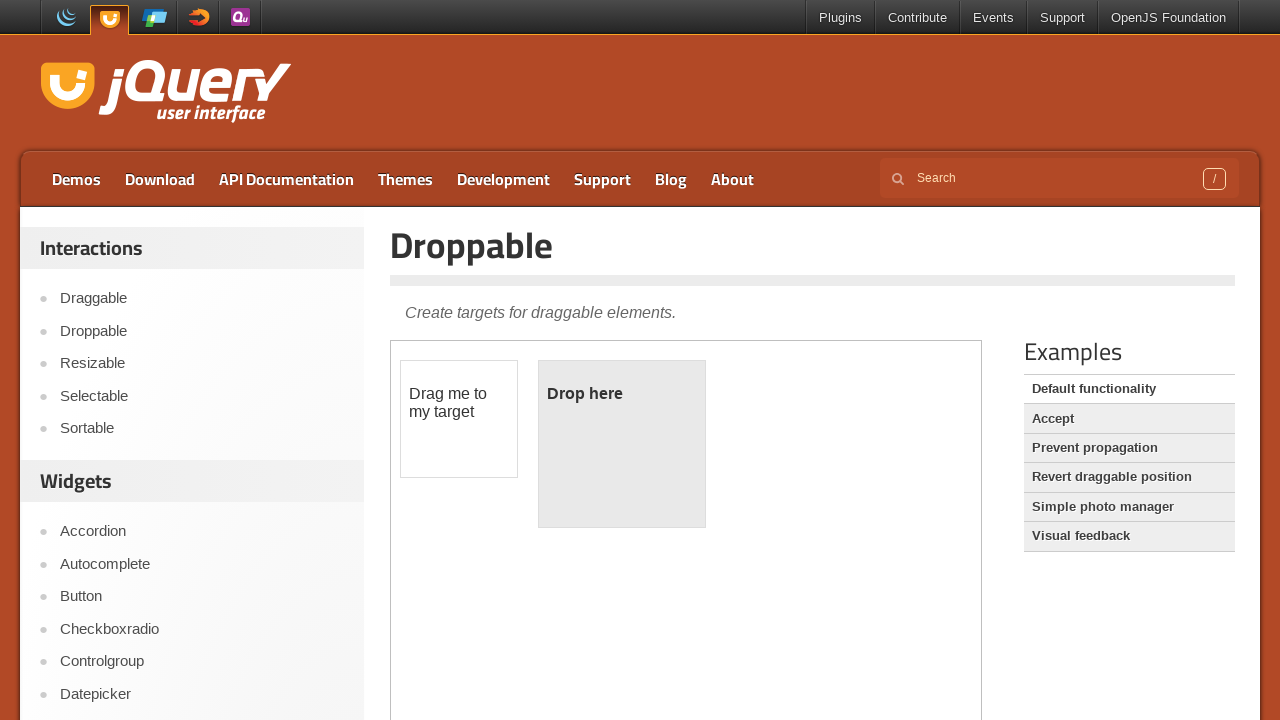

Located the iframe containing drag and drop demo
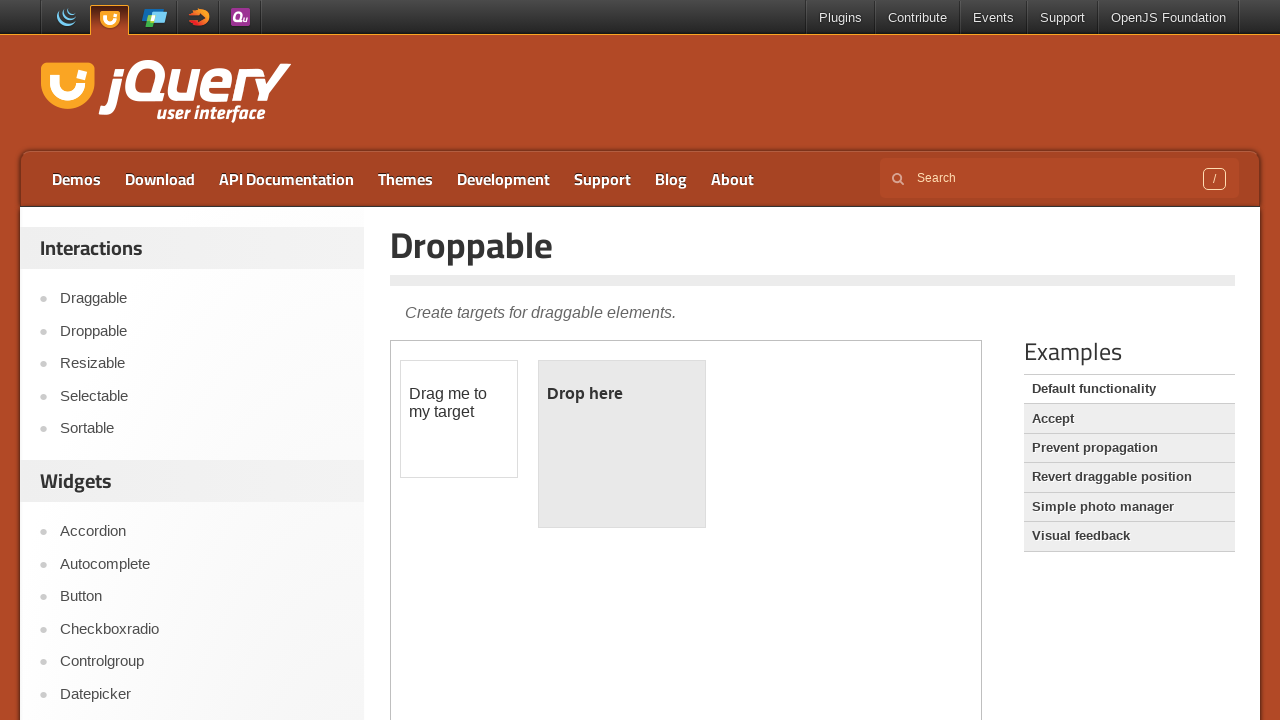

Located draggable element with id 'draggable'
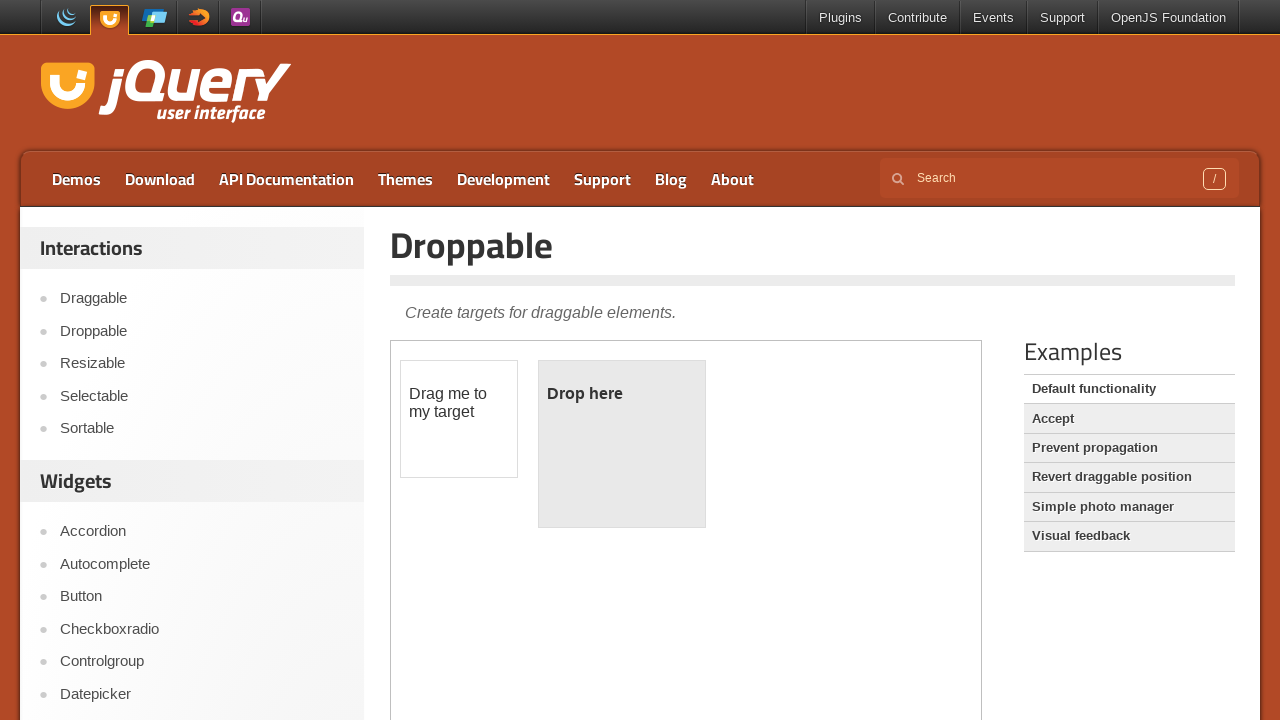

Located droppable target element with id 'droppable'
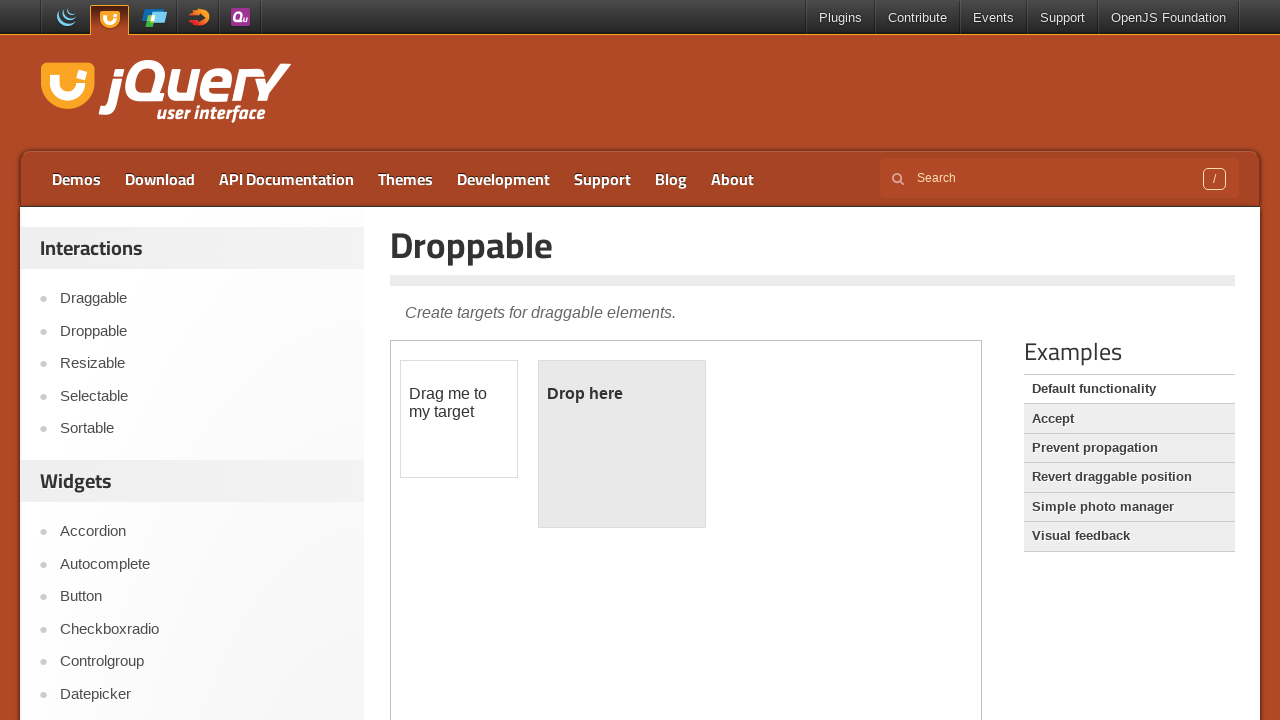

Dragged draggable element to droppable target location at (622, 444)
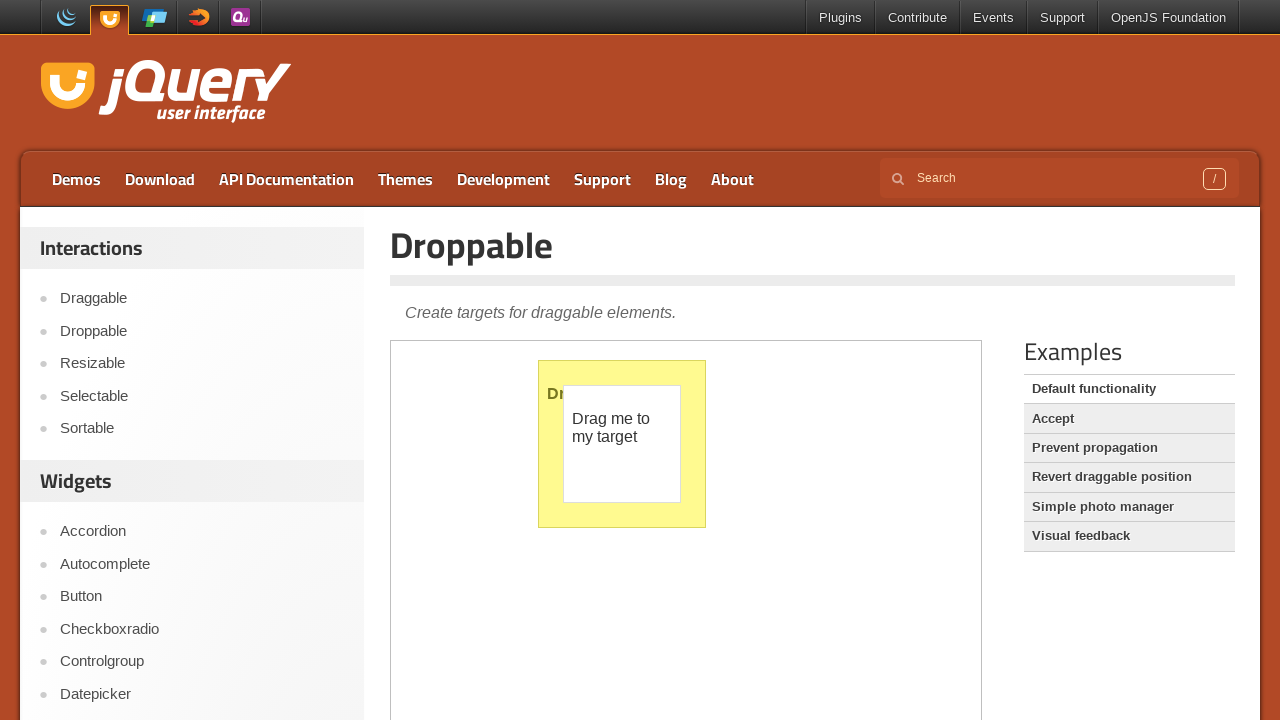

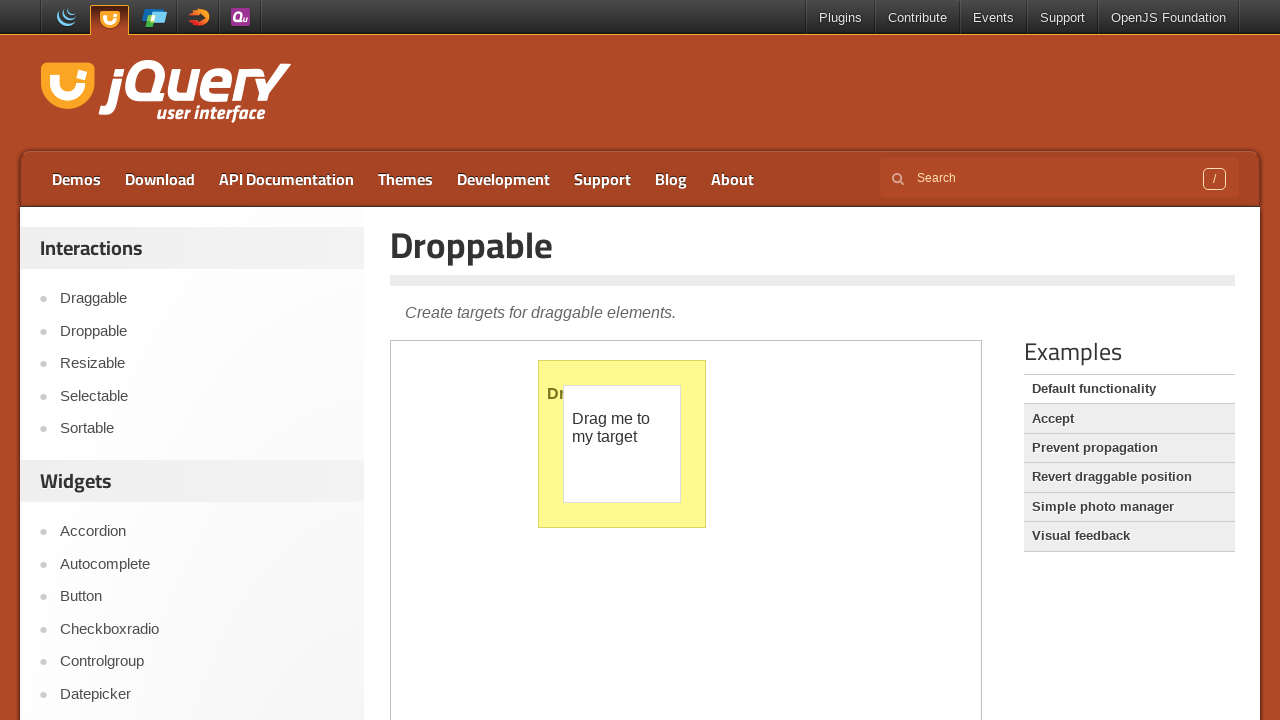